Navigates to a blog website and verifies the page loads successfully by waiting for the page to be ready

Starting URL: http://www.seleniumsnap.blogspot.in/

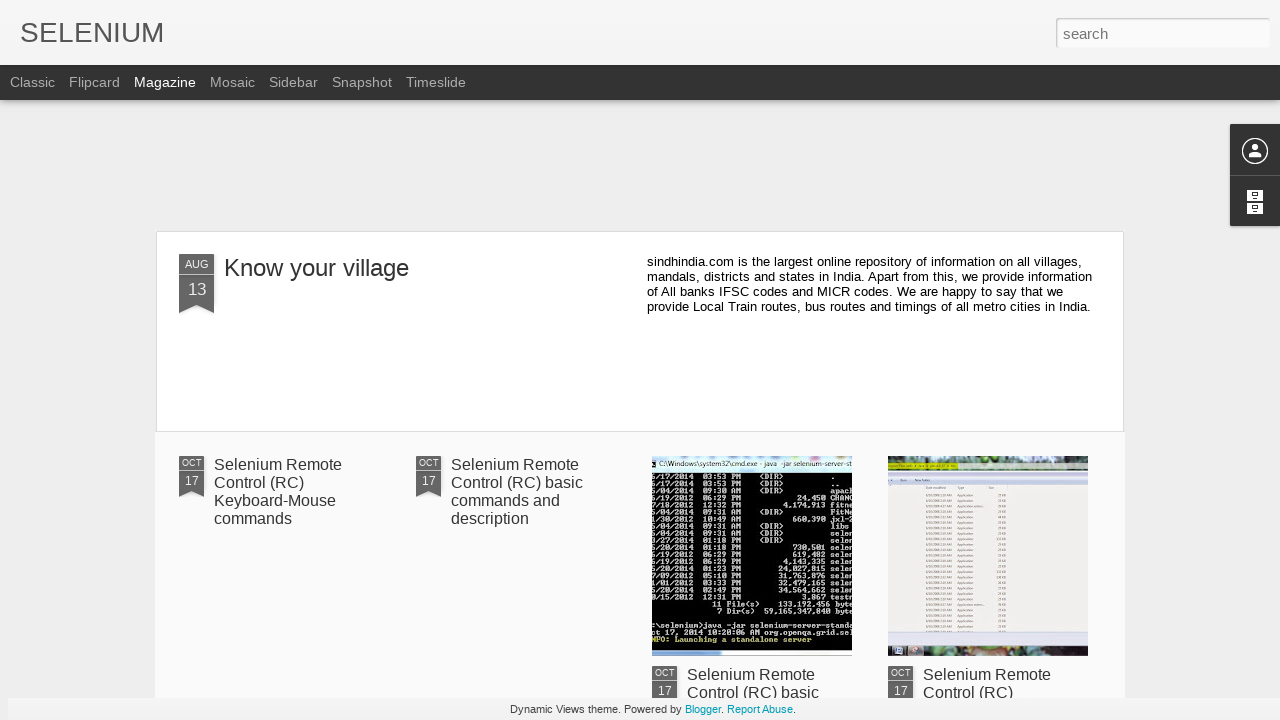

Navigated to blog website http://www.seleniumsnap.blogspot.in/
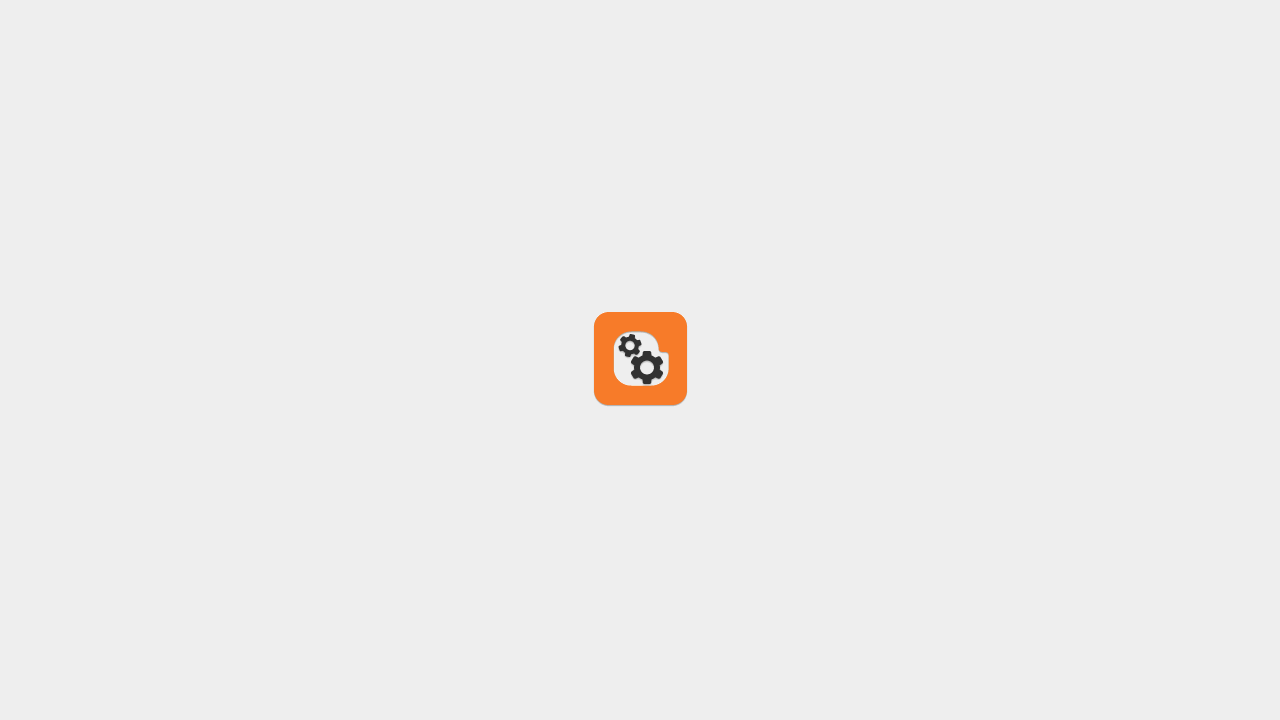

Waited for page to reach domcontentloaded state
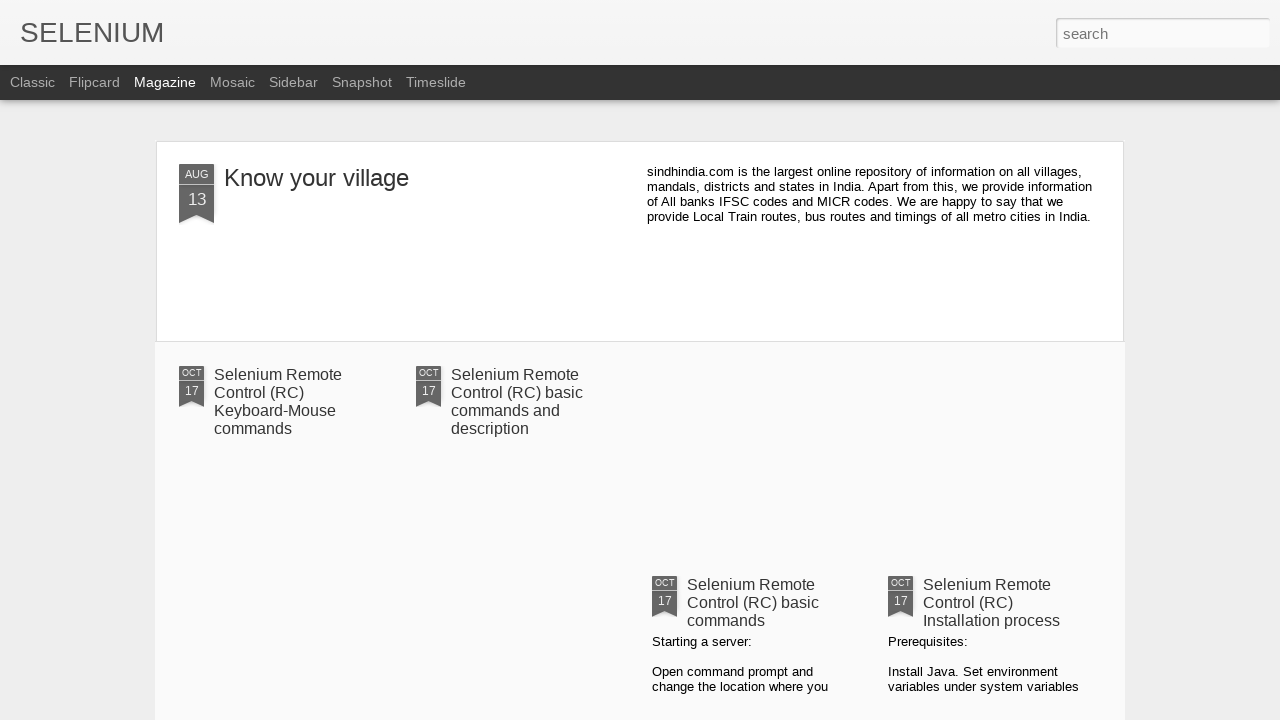

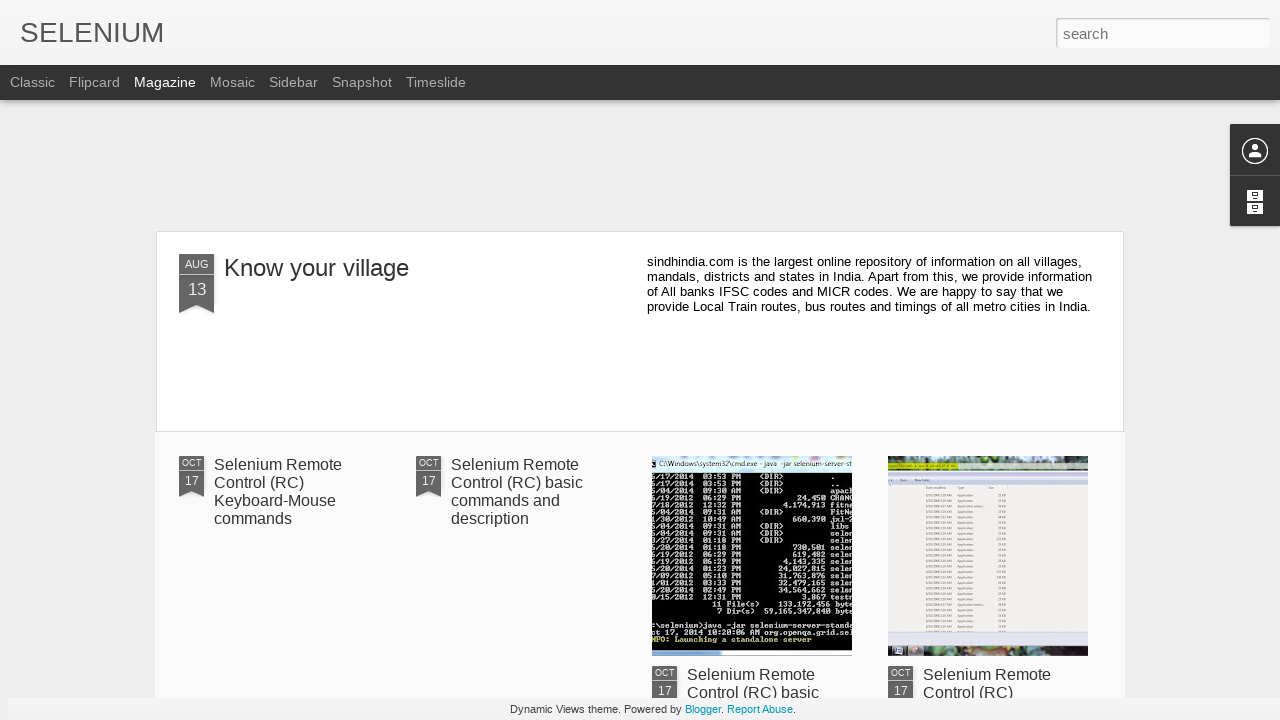